Tests keyboard actions by pressing End key to scroll to bottom and Home key to scroll to top of the page.

Starting URL: https://www.globalsqa.com/demo-site/draganddrop/#Photo%20Manager

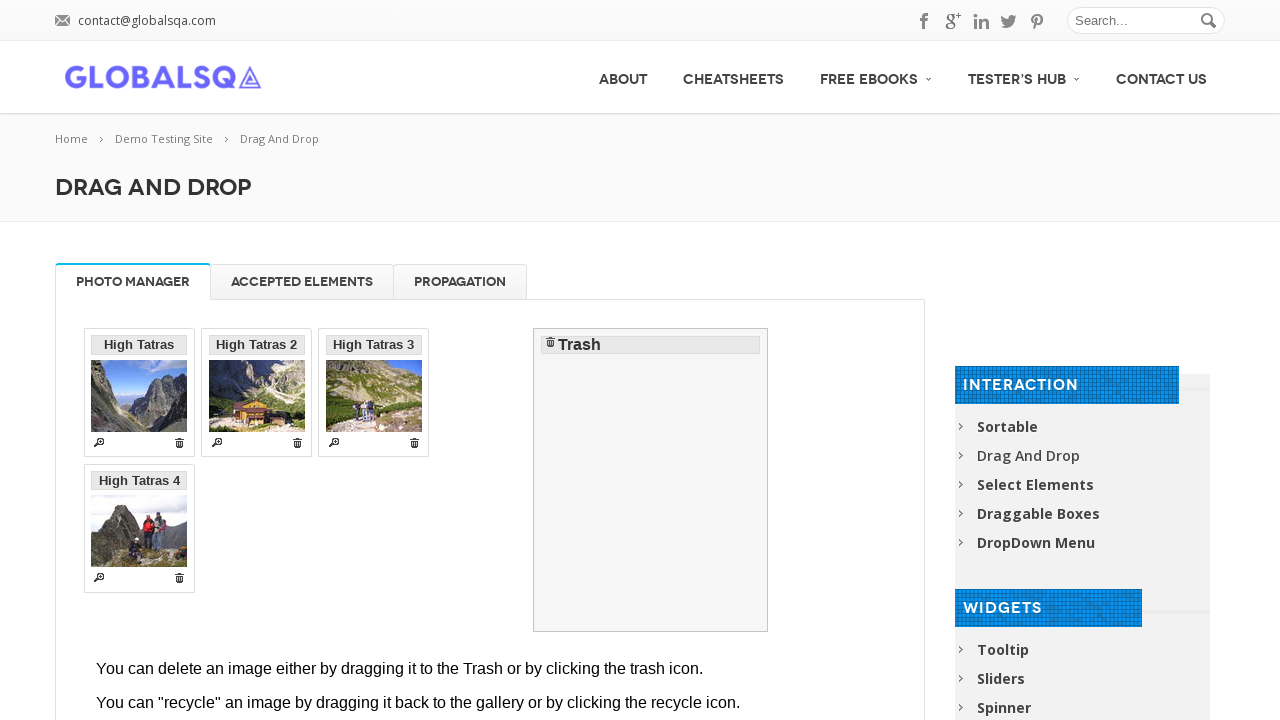

Pressed End key to scroll to bottom of page
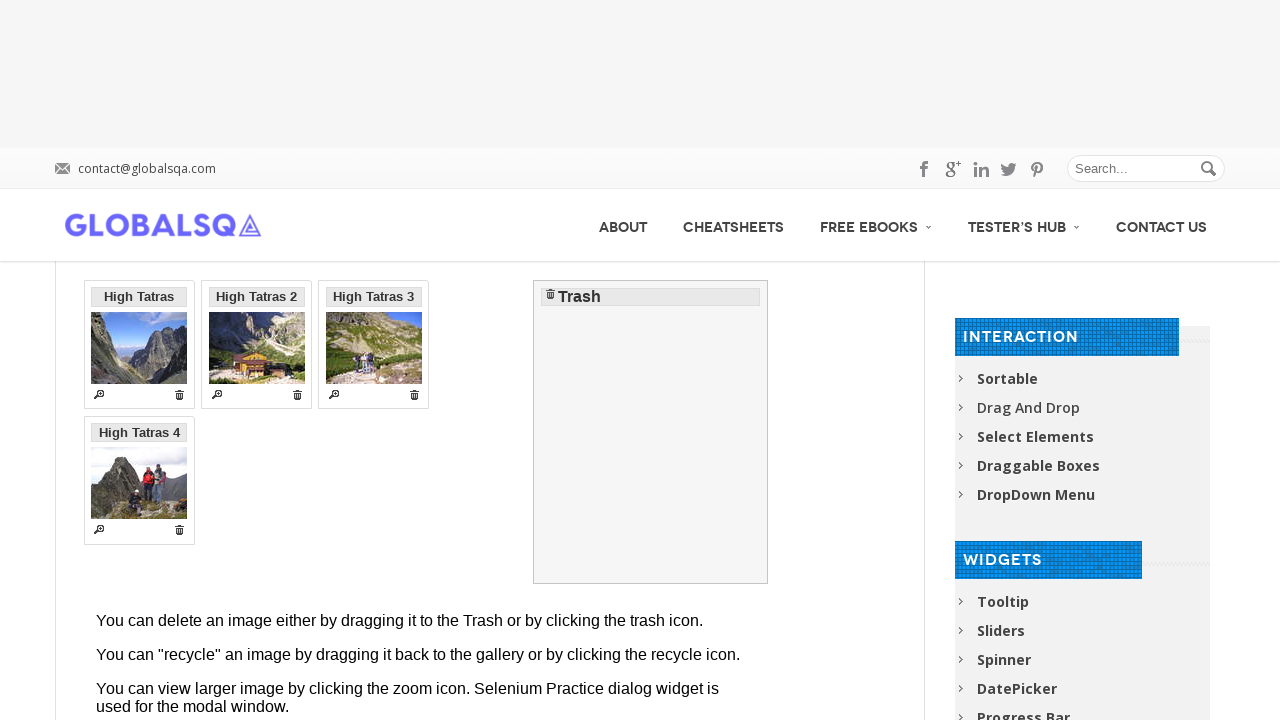

Waited 1 second for scroll animation to complete
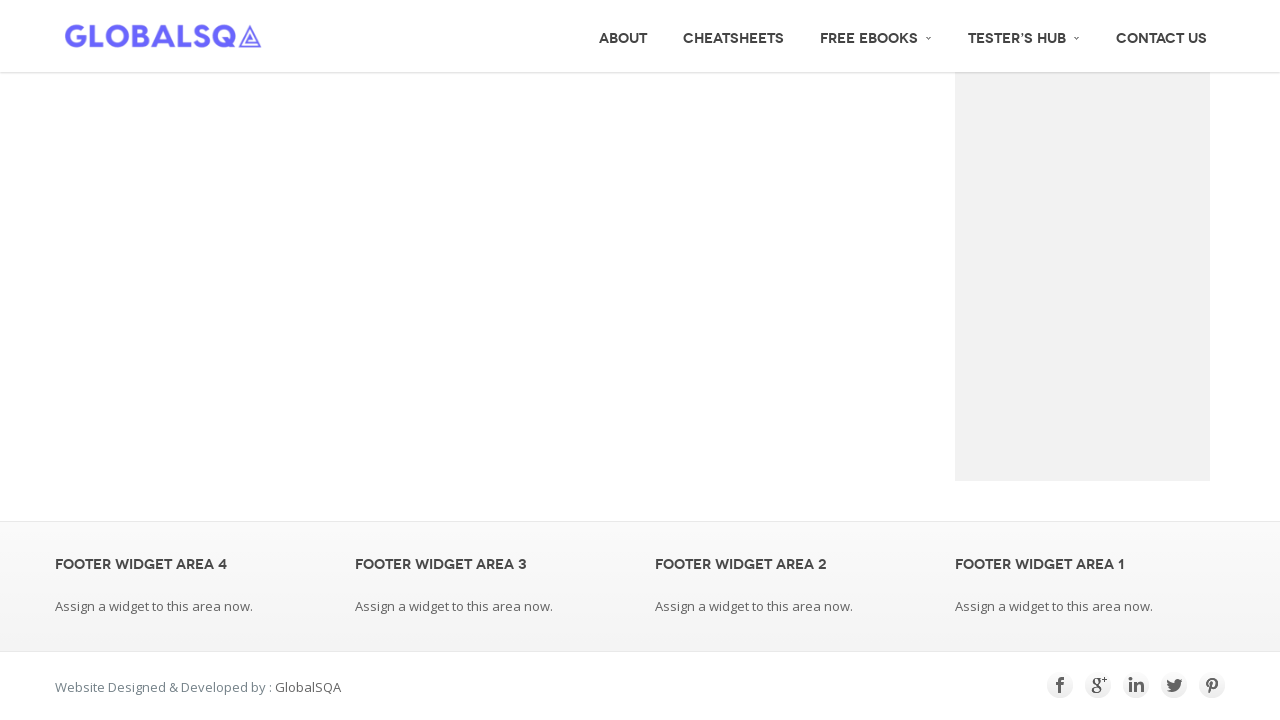

Pressed Home key to scroll to top of page
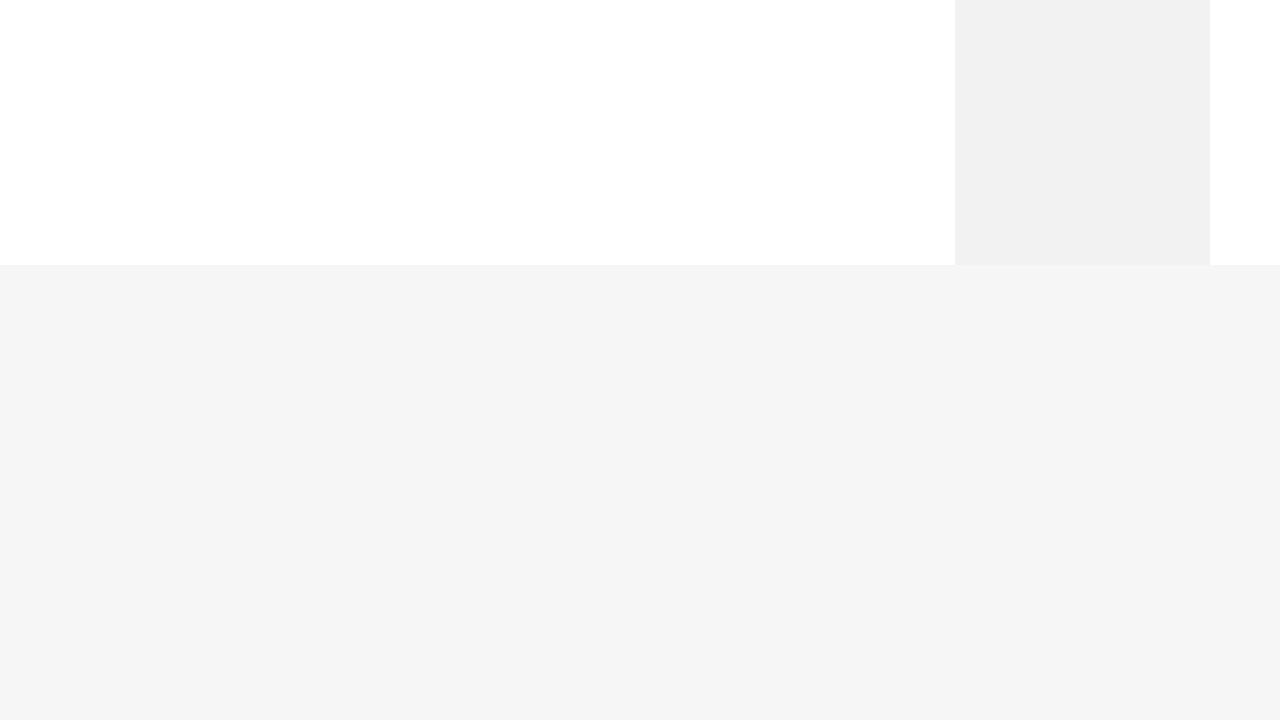

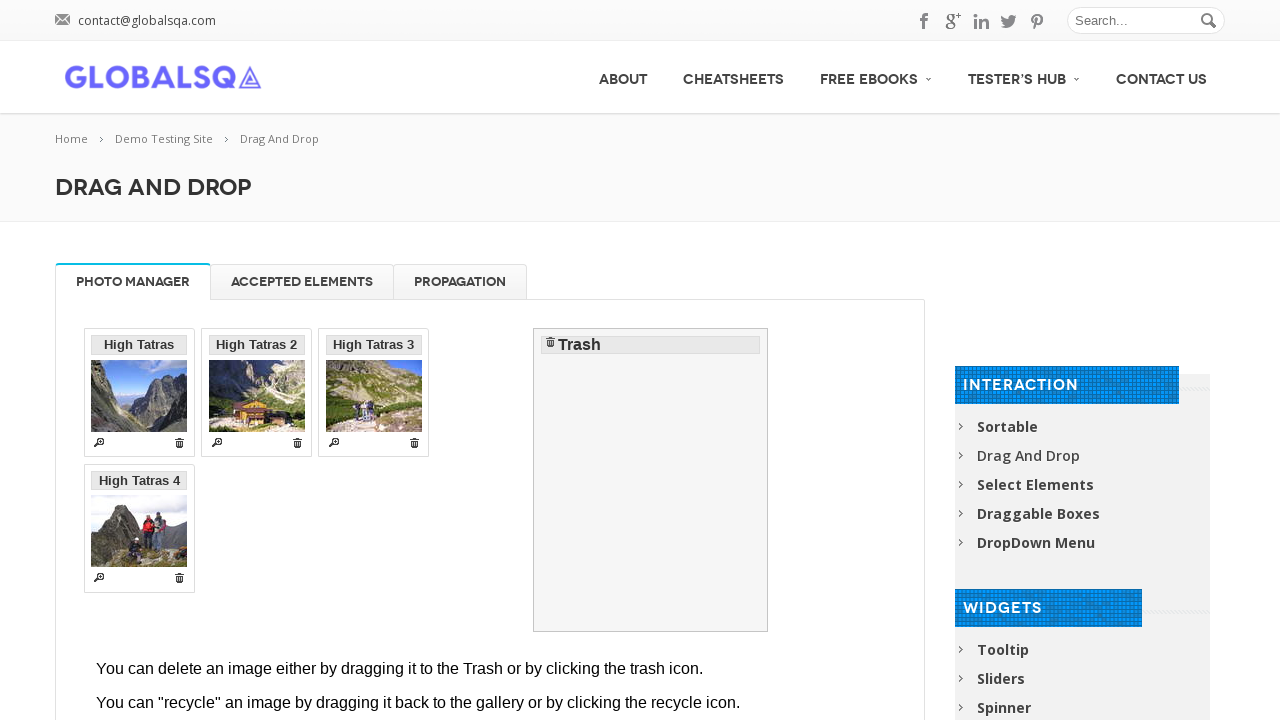